Tests form interactions on DemoQA site by clicking checkboxes, filling text fields, and scrolling to elements

Starting URL: https://demoqa.com/automation-practice-form

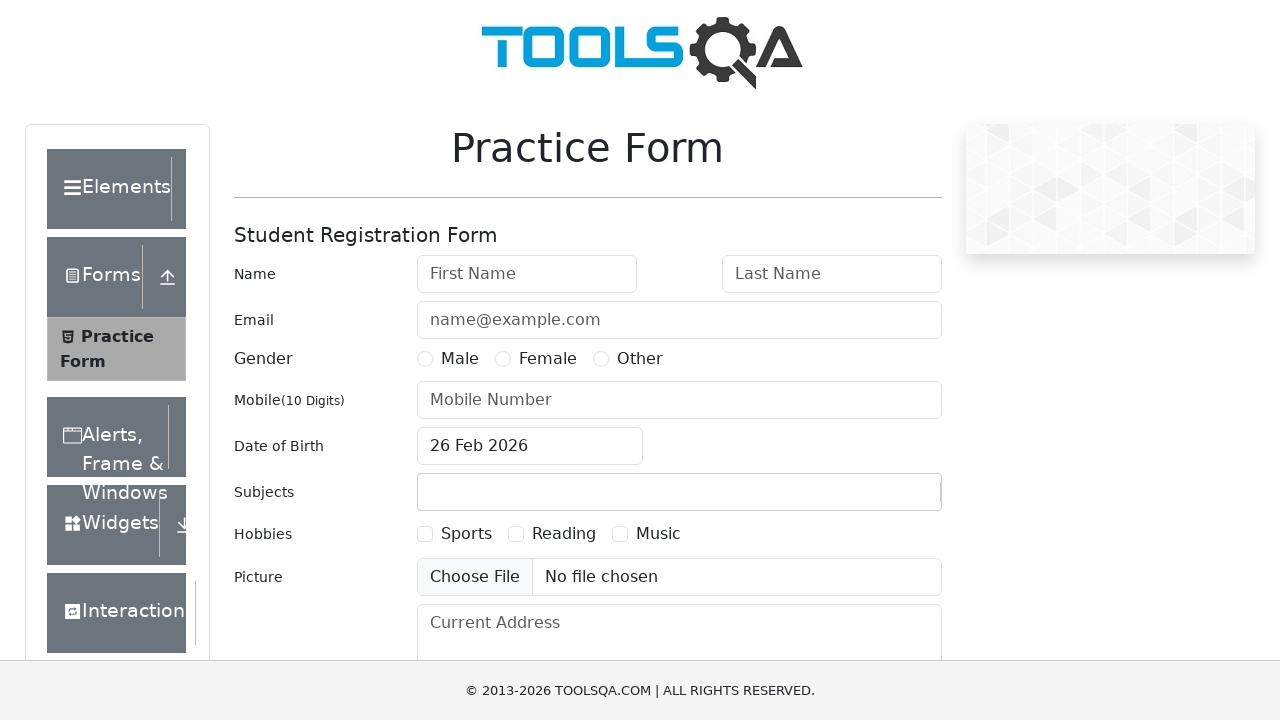

Clicked hobbies checkbox at (425, 534) on #hobbies-checkbox-1
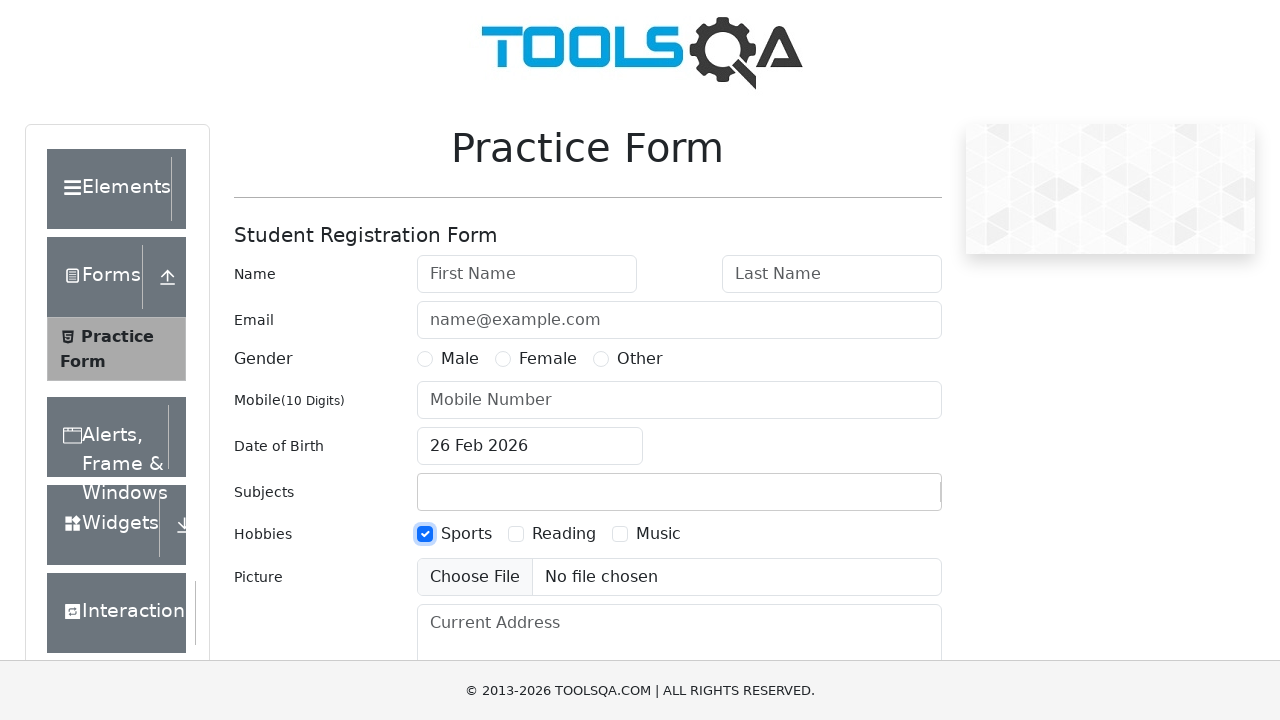

Filled first name field with 'Selenium' on #firstName
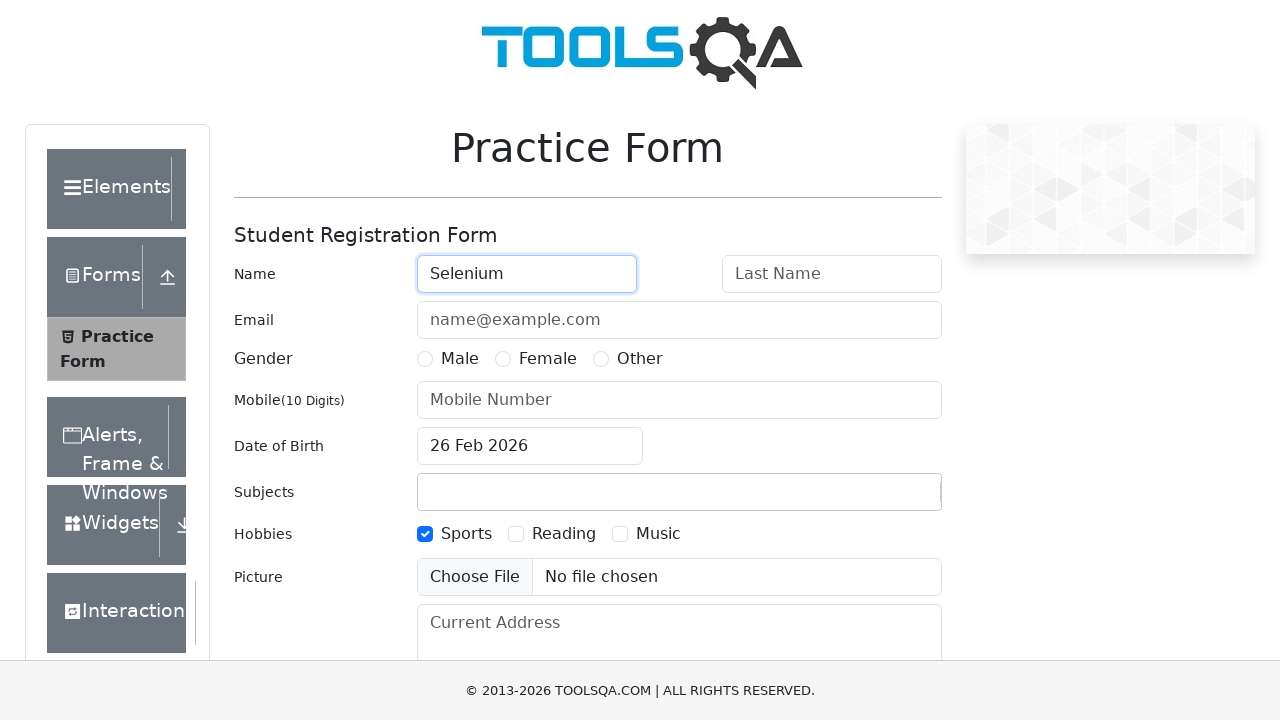

Scrolled to state/city label element
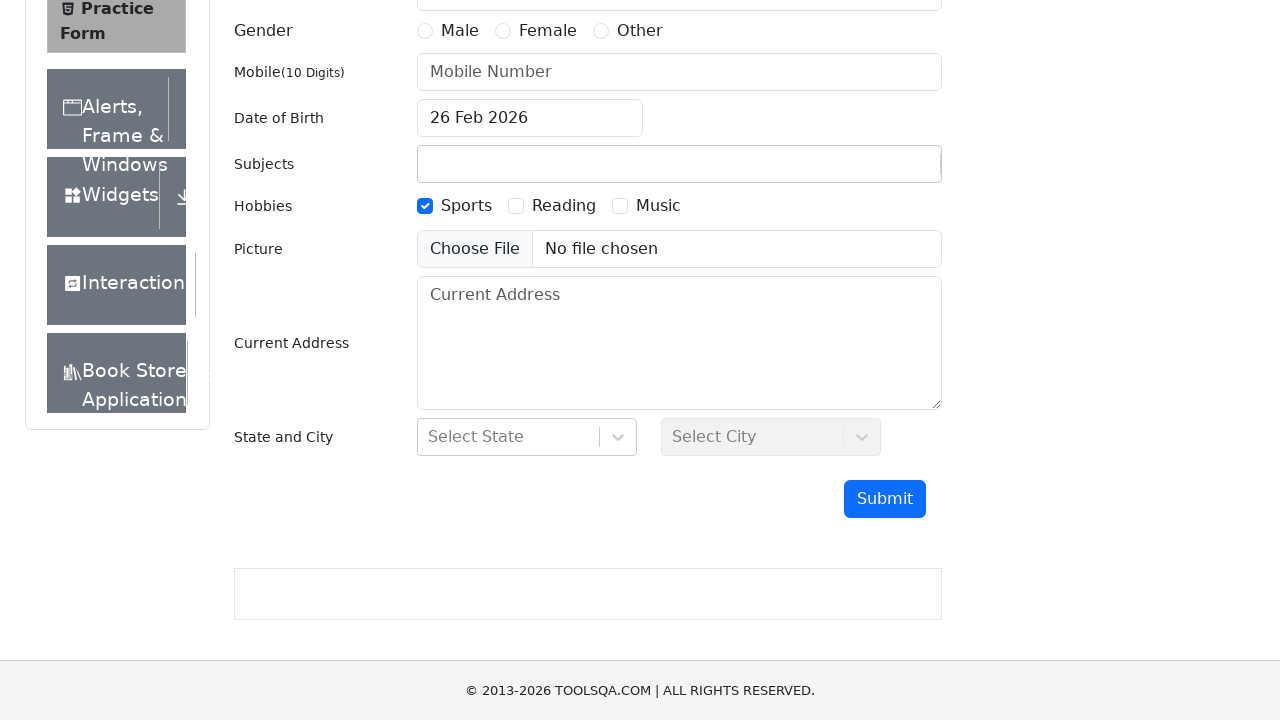

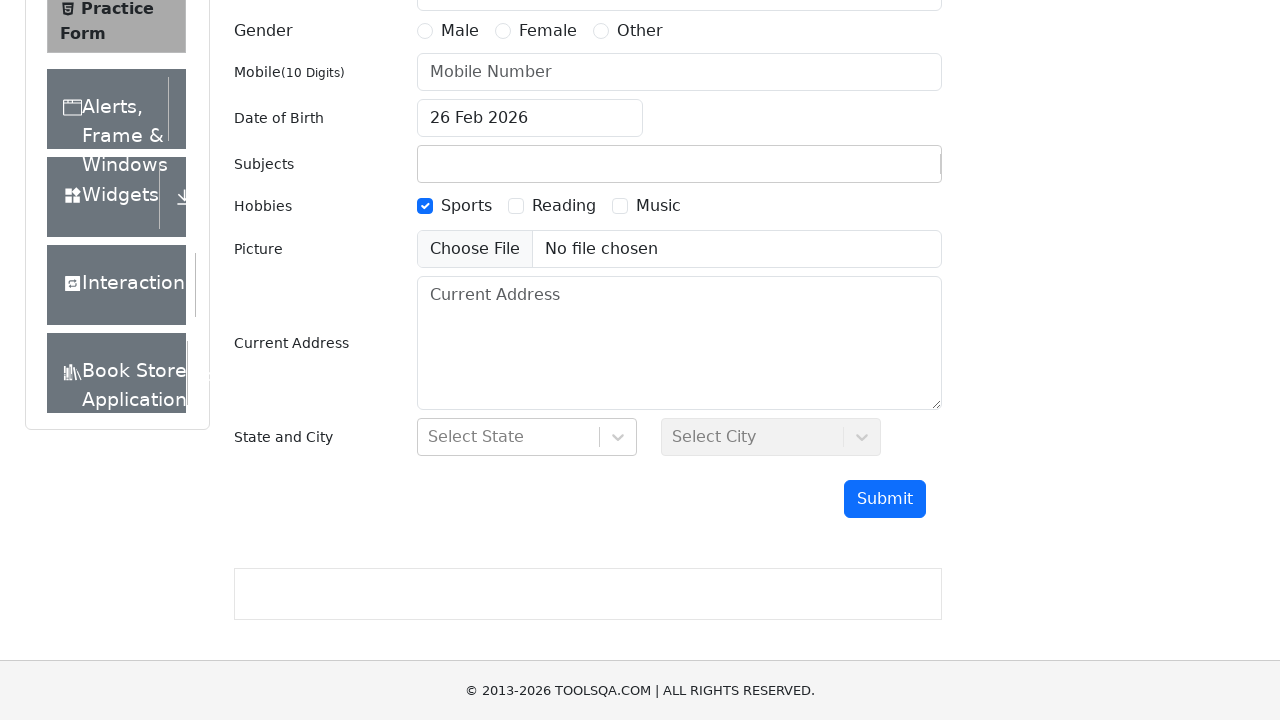